Tests navigation on Training Support website by clicking the About Us button and verifying page transitions

Starting URL: https://www.training-support.net/

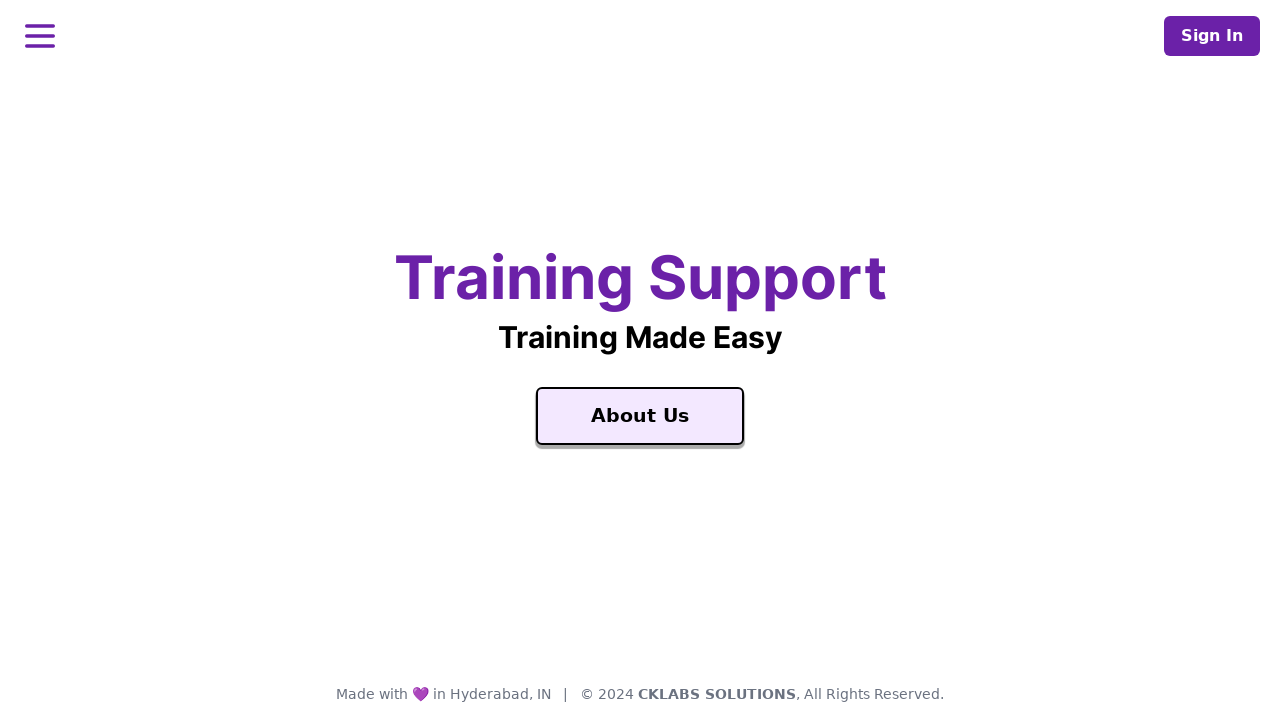

Waited for Training Support homepage to load
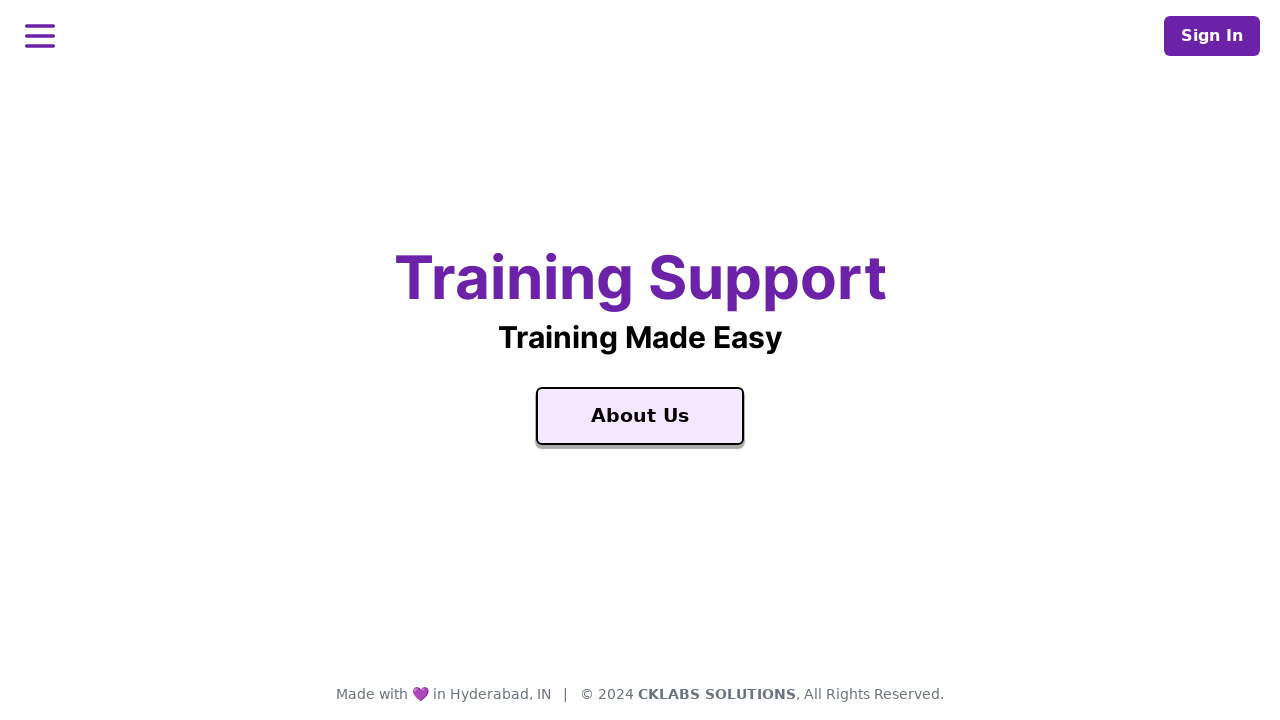

Clicked About Us button at (640, 416) on text=About Us
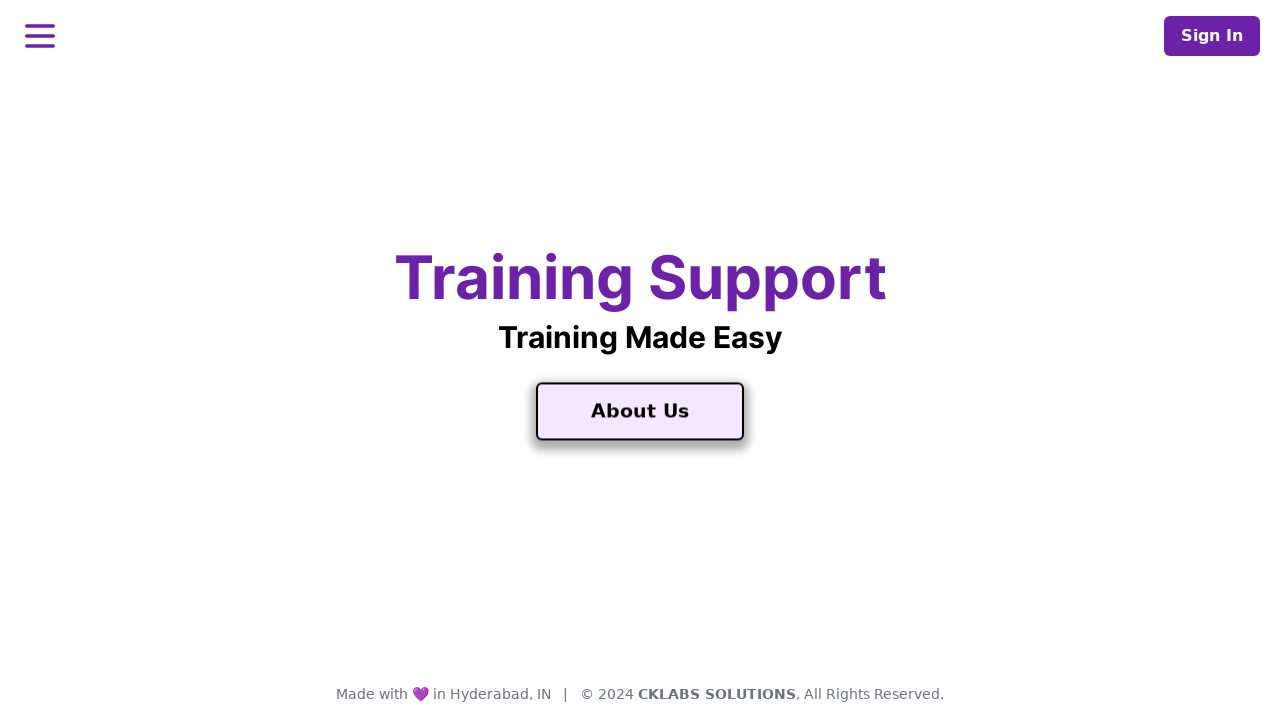

About Us page loaded and verified with h1 heading
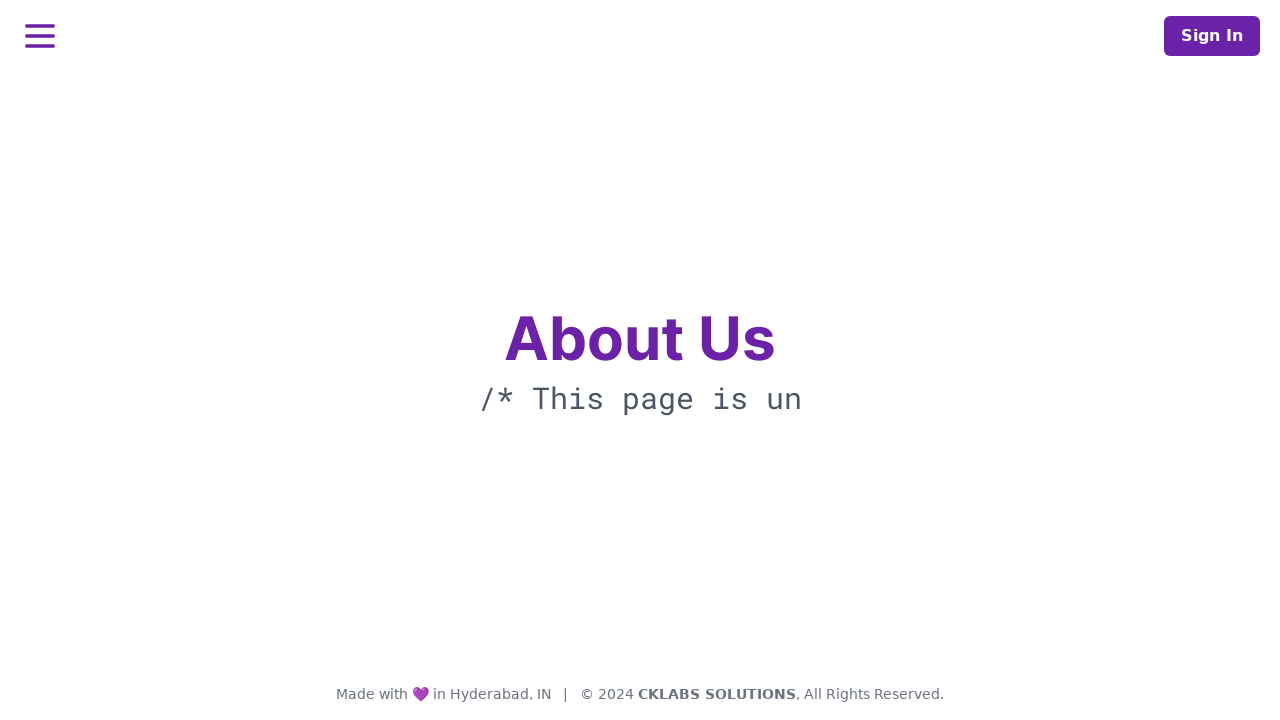

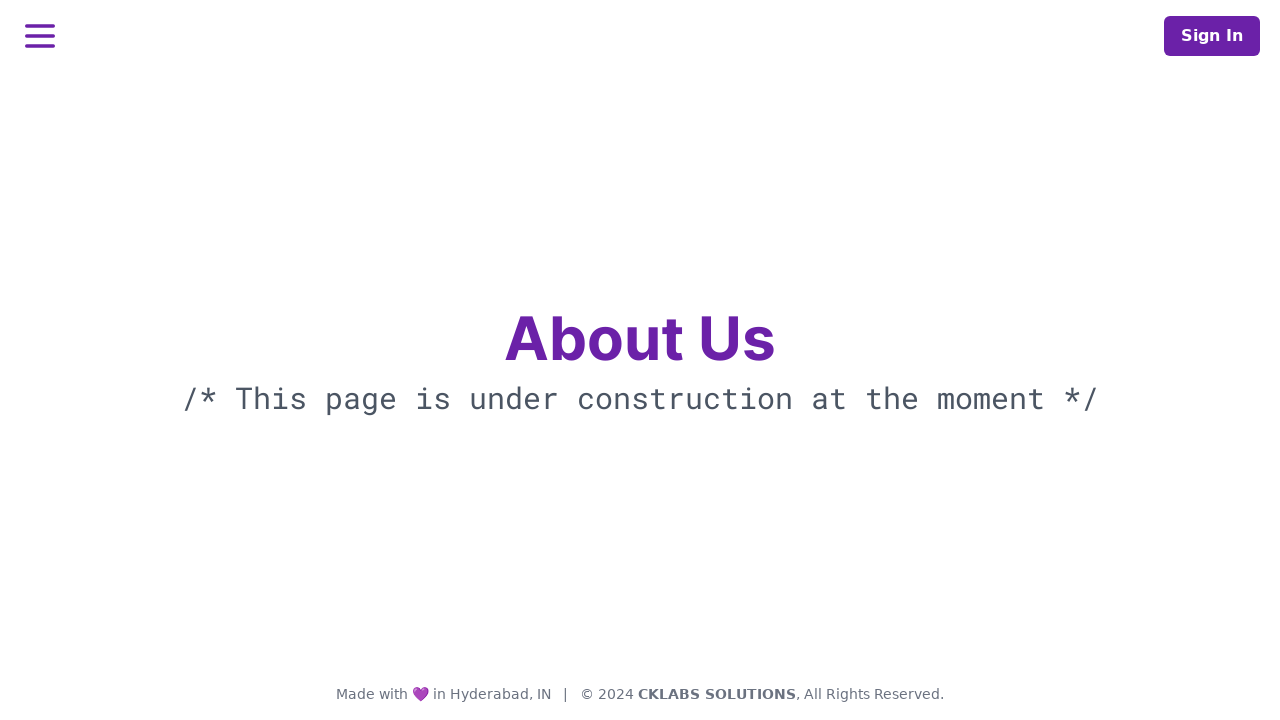